Navigates to Taiwan Railway website, selects Banqiao station through text search, and submits the query to view train schedule information

Starting URL: https://www.railway.gov.tw/tra-tip-web/tip/tip001/tip112/gobystation

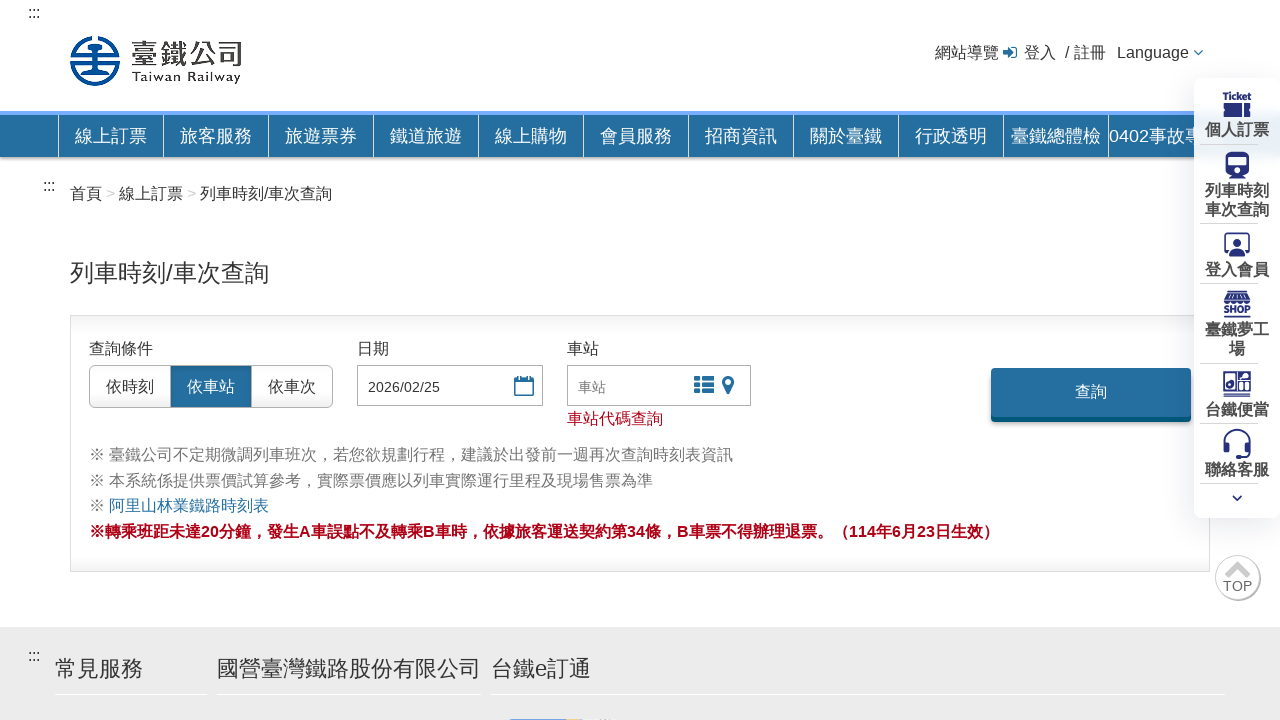

Clicked text station search button at (702, 388) on button:has-text('文字站點查詢')
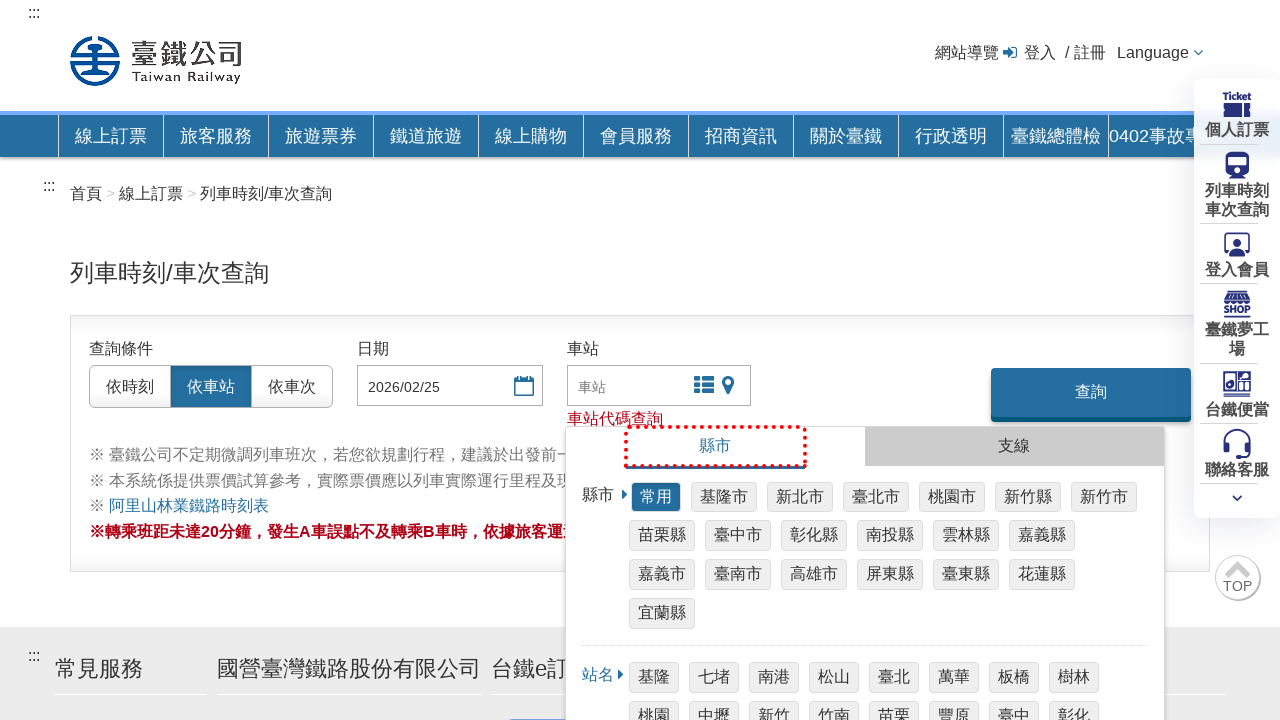

Selected Banqiao station from the list at (1014, 677) on xpath=//body/div[1]/div[1]/div[1]/div[1]/div[2]/ul[1]/li[7]/button[1]
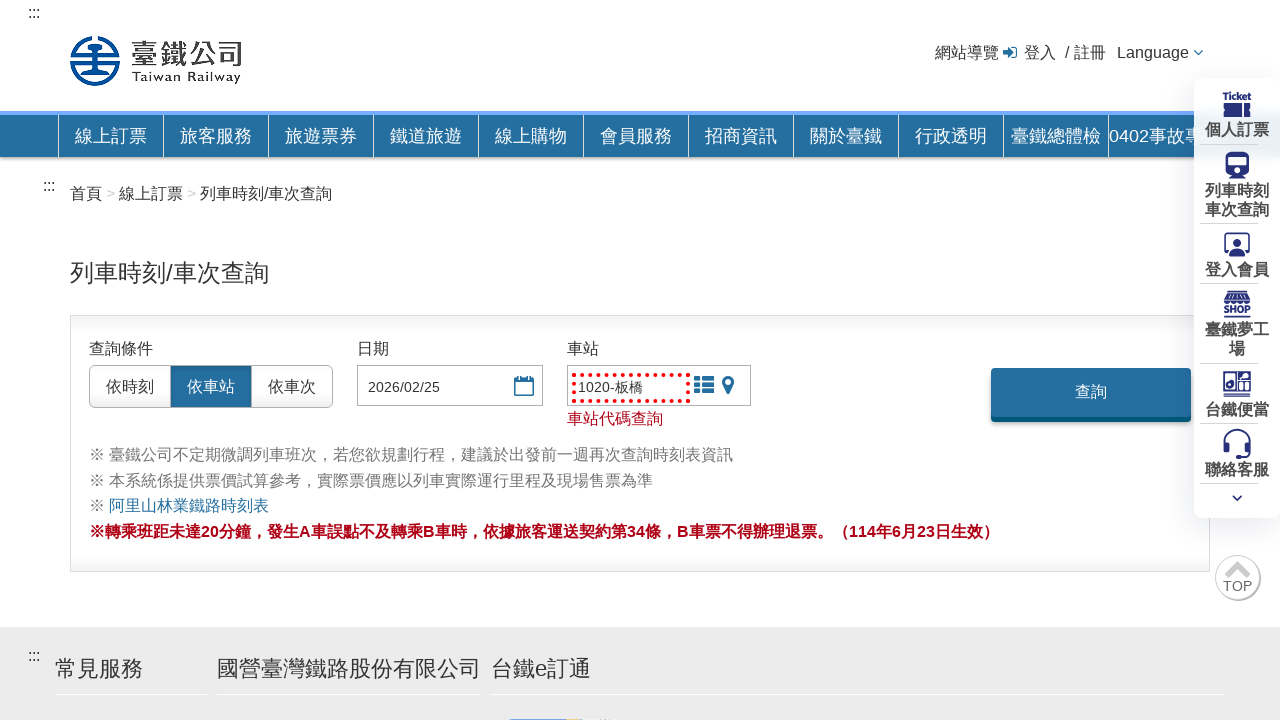

Clicked search button to submit the query at (1091, 393) on xpath=/html[1]/body[1]/div[3]/div[3]/div[1]/form[1]/div[1]/div[4]/input[1]
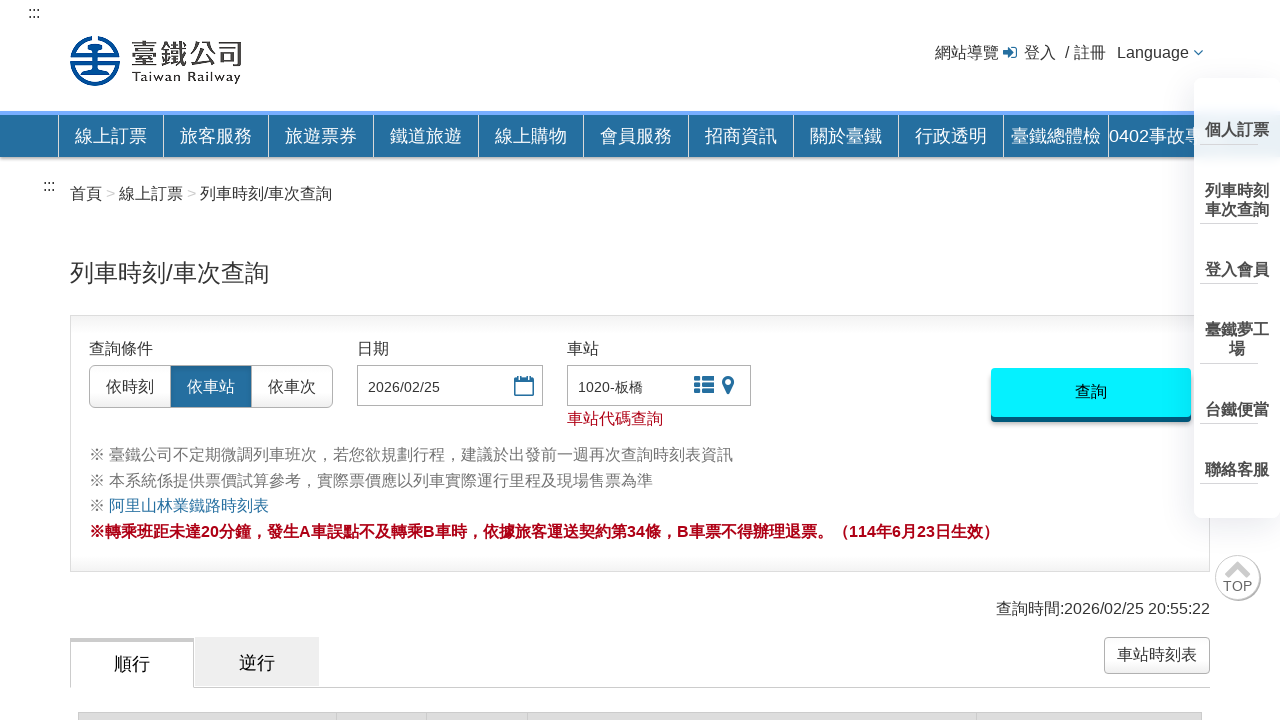

Train schedule results loaded successfully
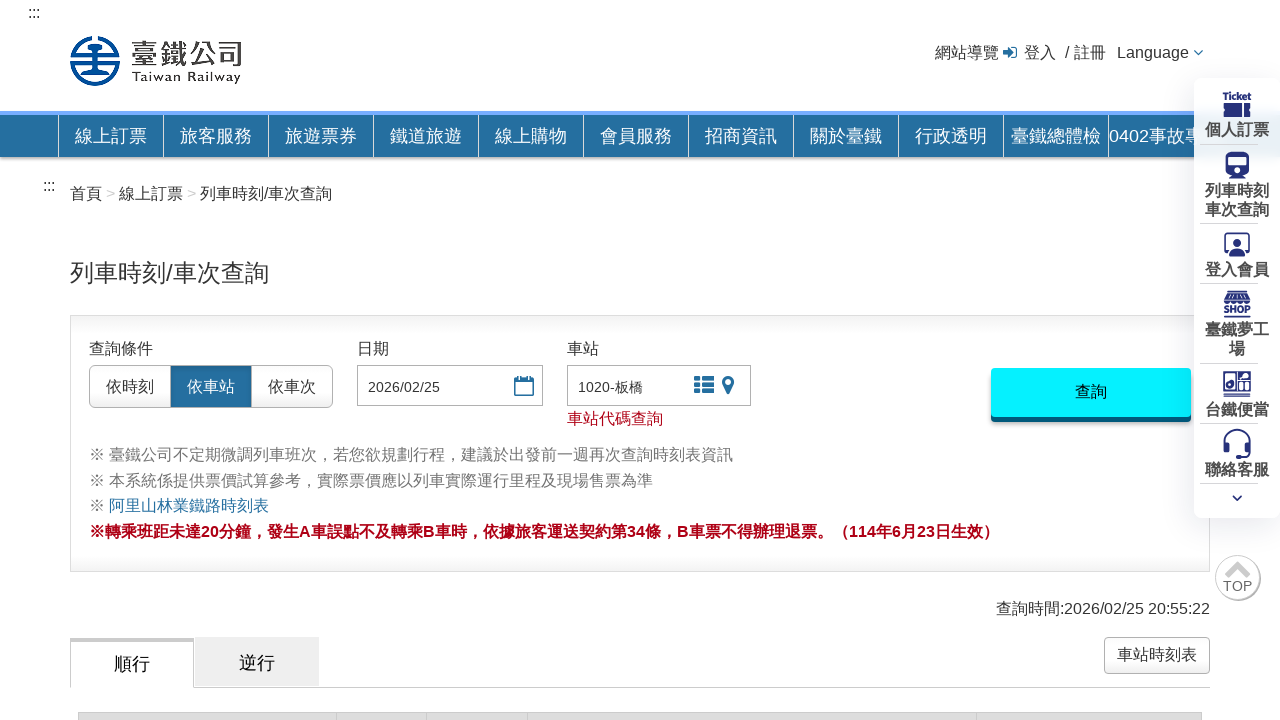

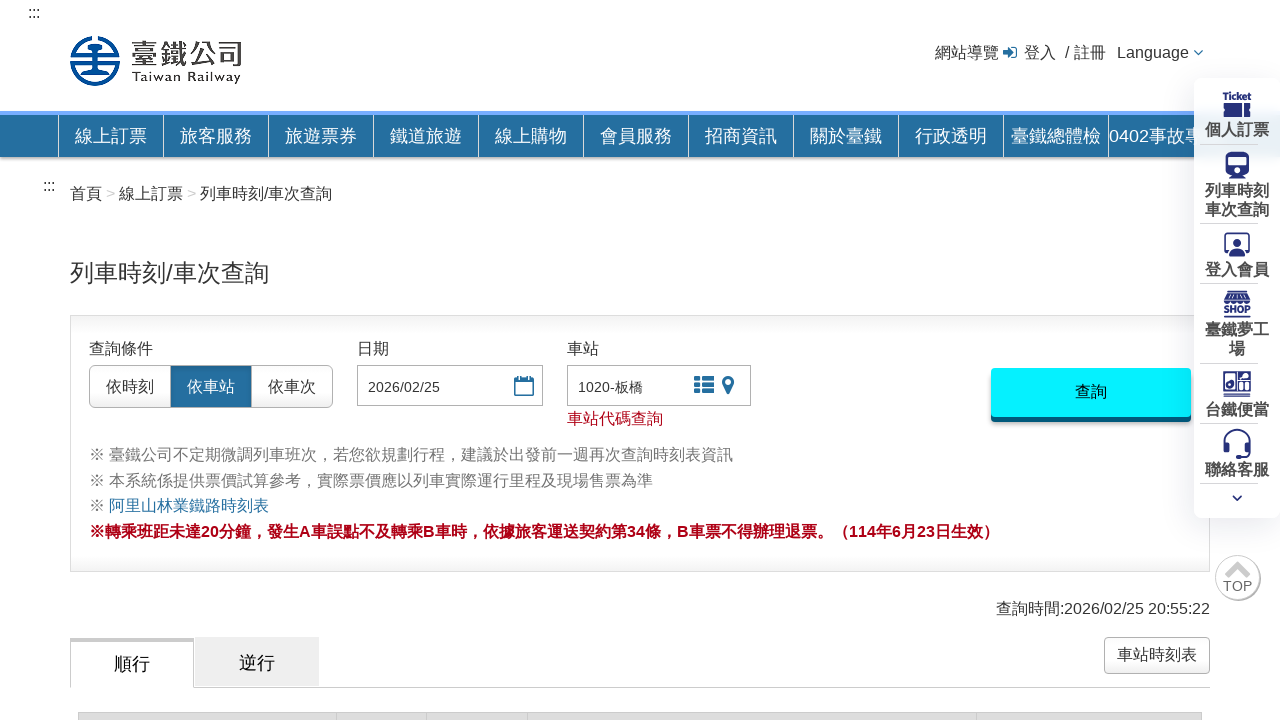